Tests JavaScript prompt alert by clicking a button to trigger a prompt, entering text, accepting it, and verifying the entered text is displayed in the result

Starting URL: http://practice.cydeo.com/javascript_alerts

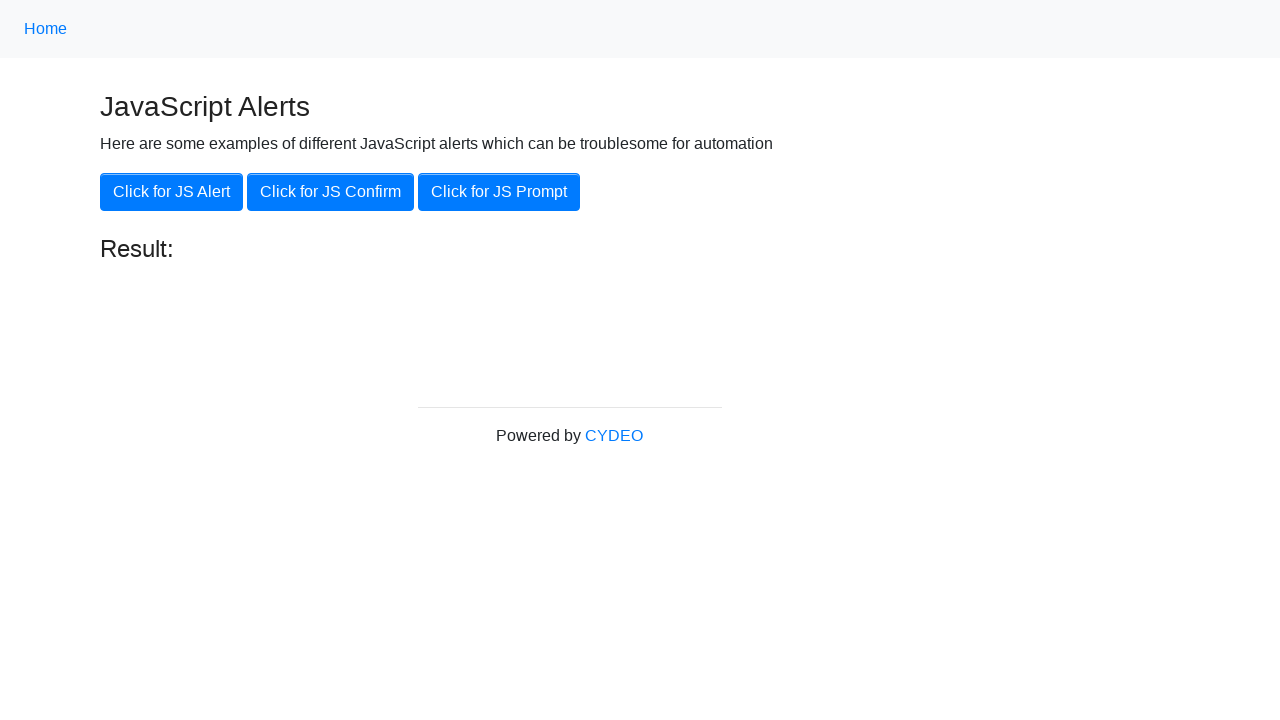

Set up dialog handler to accept prompt with text 'Hello'
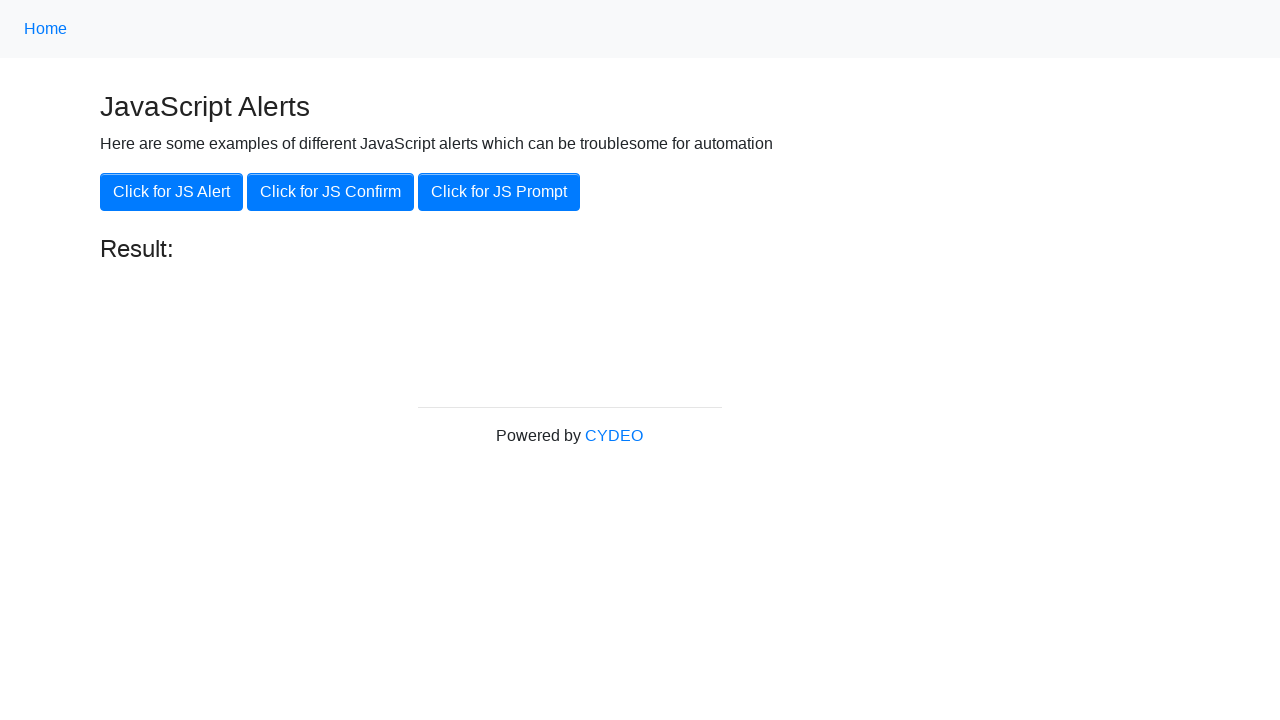

Clicked the JS Prompt button to trigger prompt alert at (499, 192) on xpath=//button[.='Click for JS Prompt']
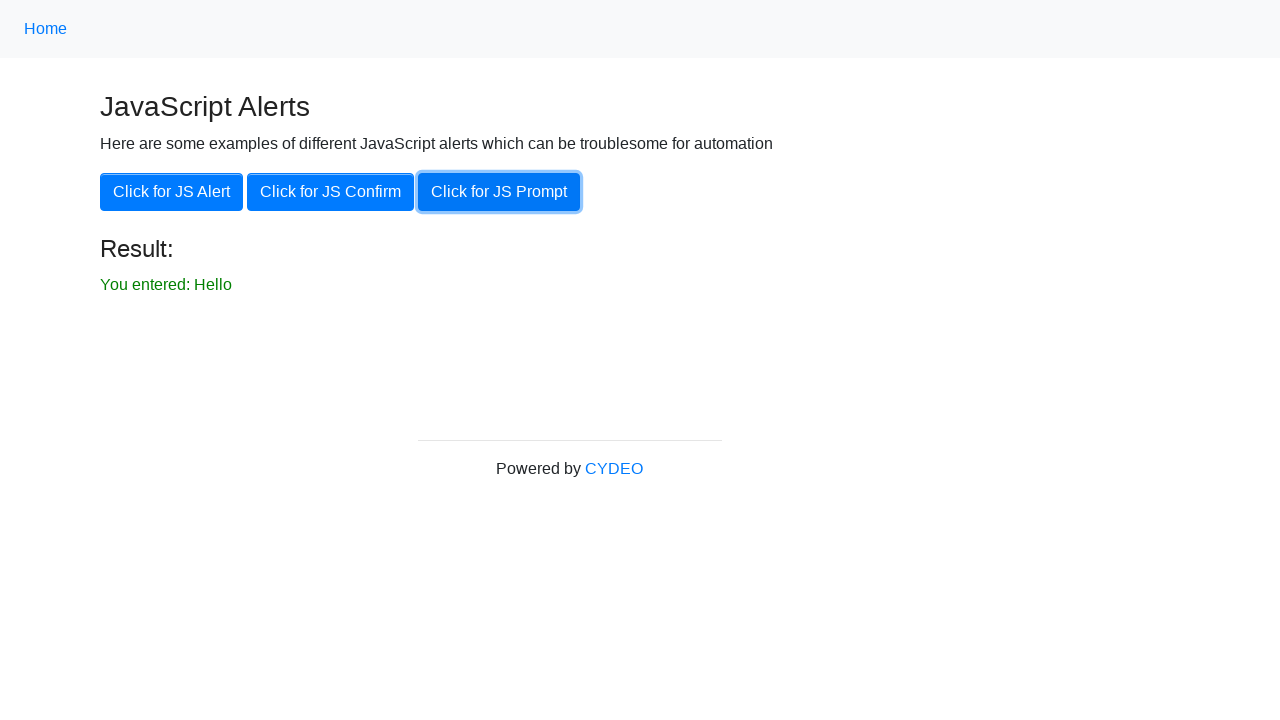

Result element loaded and is visible
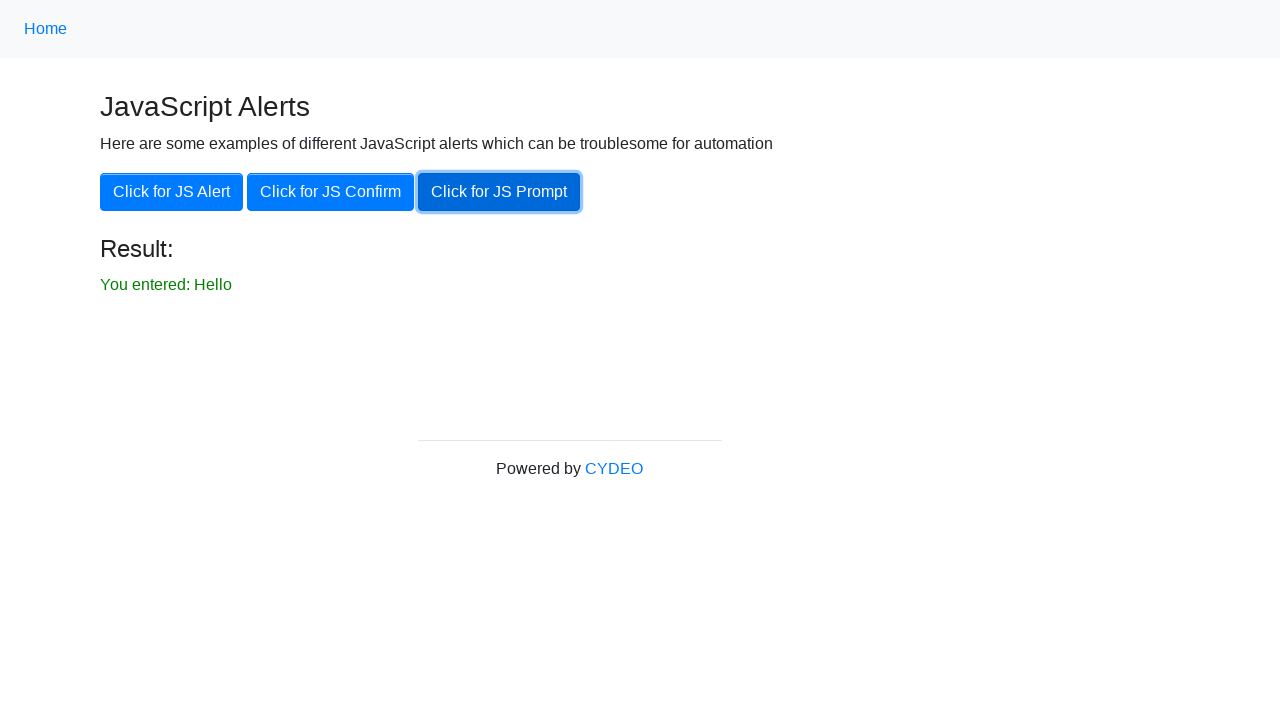

Located the result text element
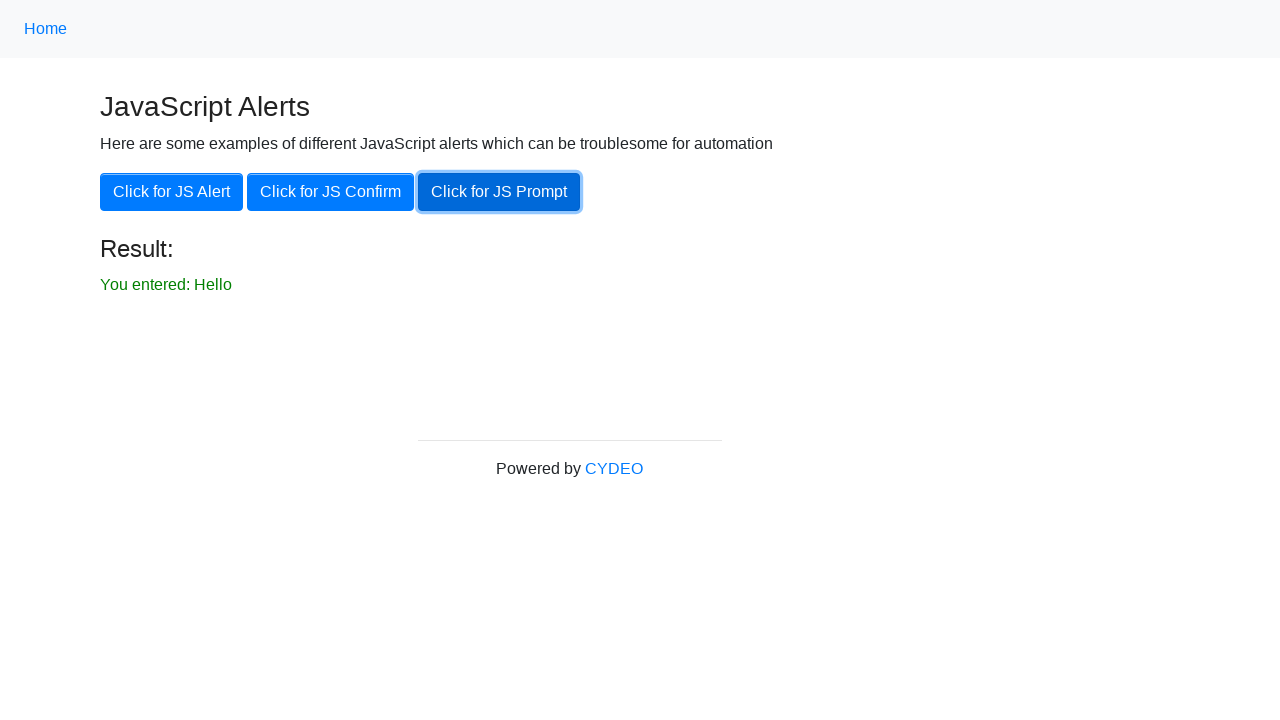

Verified result text is visible
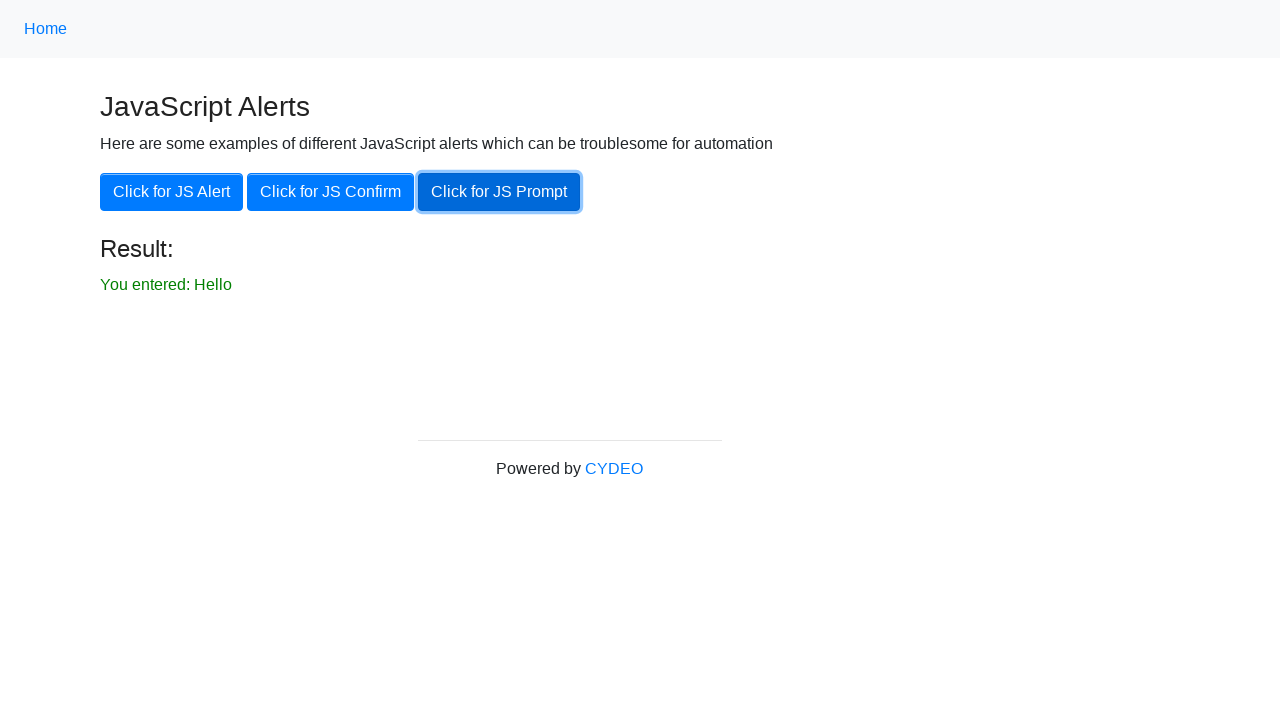

Verified result text matches expected value 'You entered: Hello'
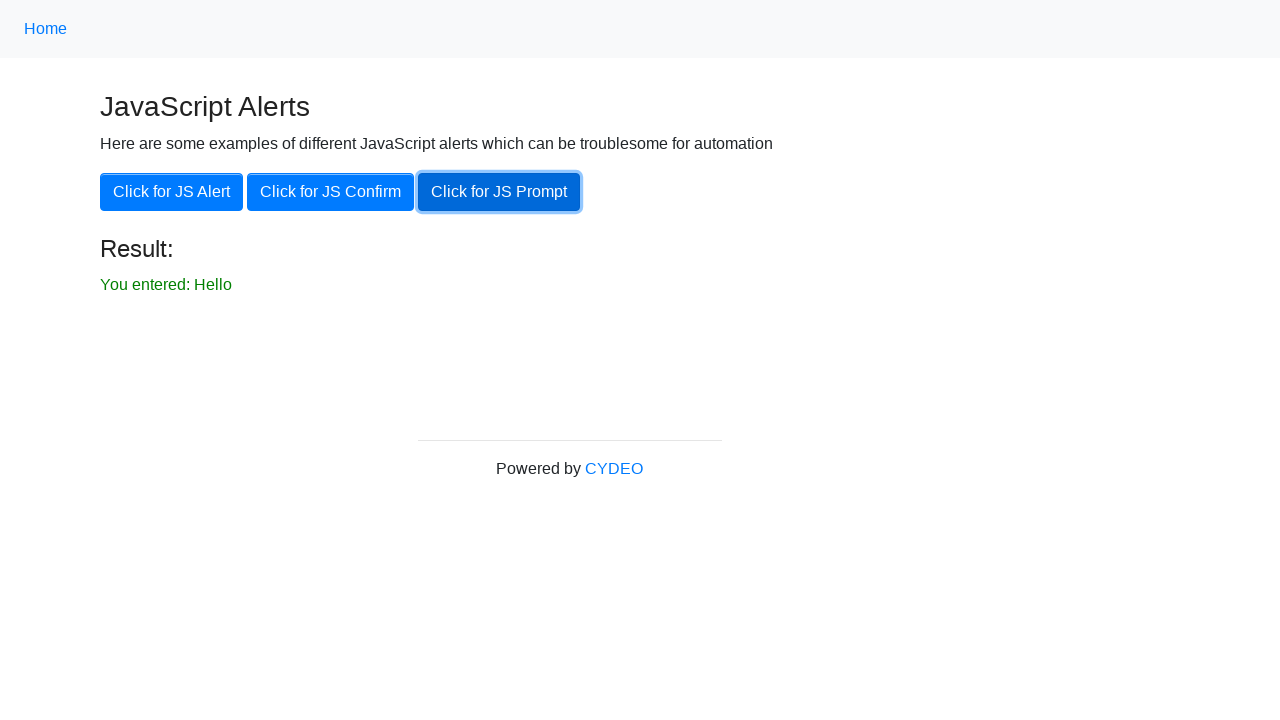

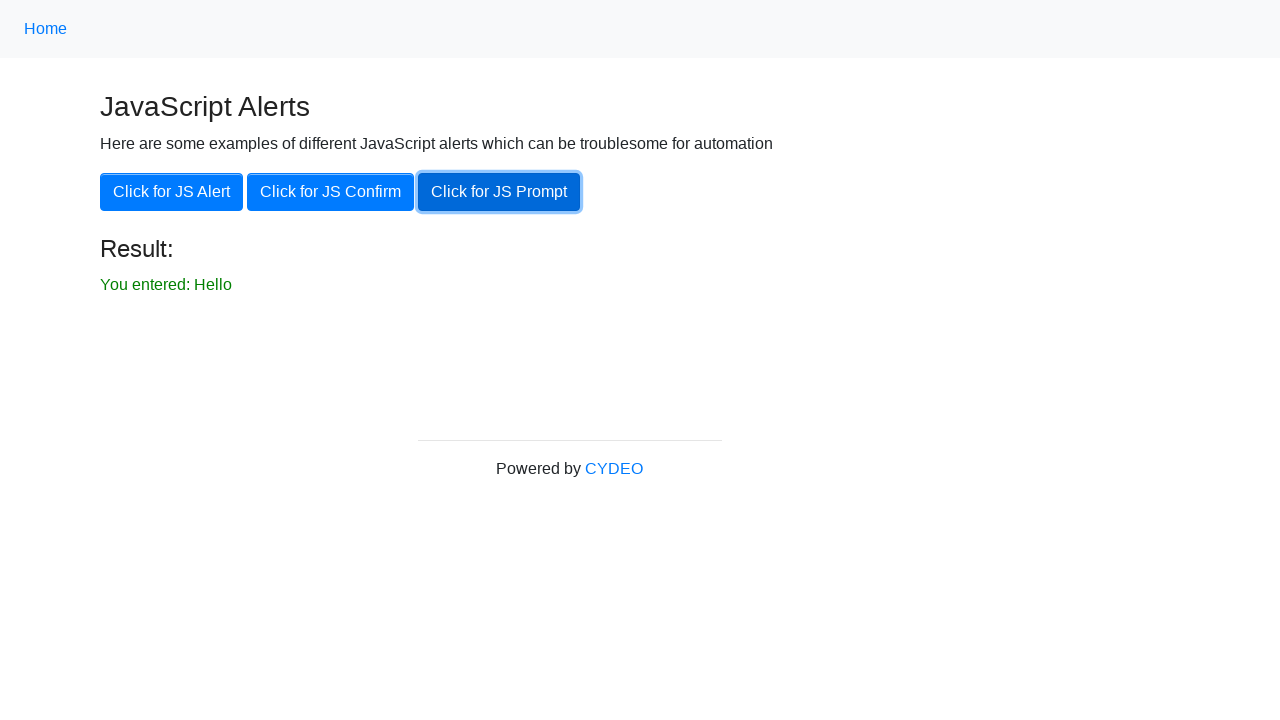